Tests window handle functionality by clicking a link that opens new windows, then switches between the parent window and child windows

Starting URL: https://the-internet.herokuapp.com/windows

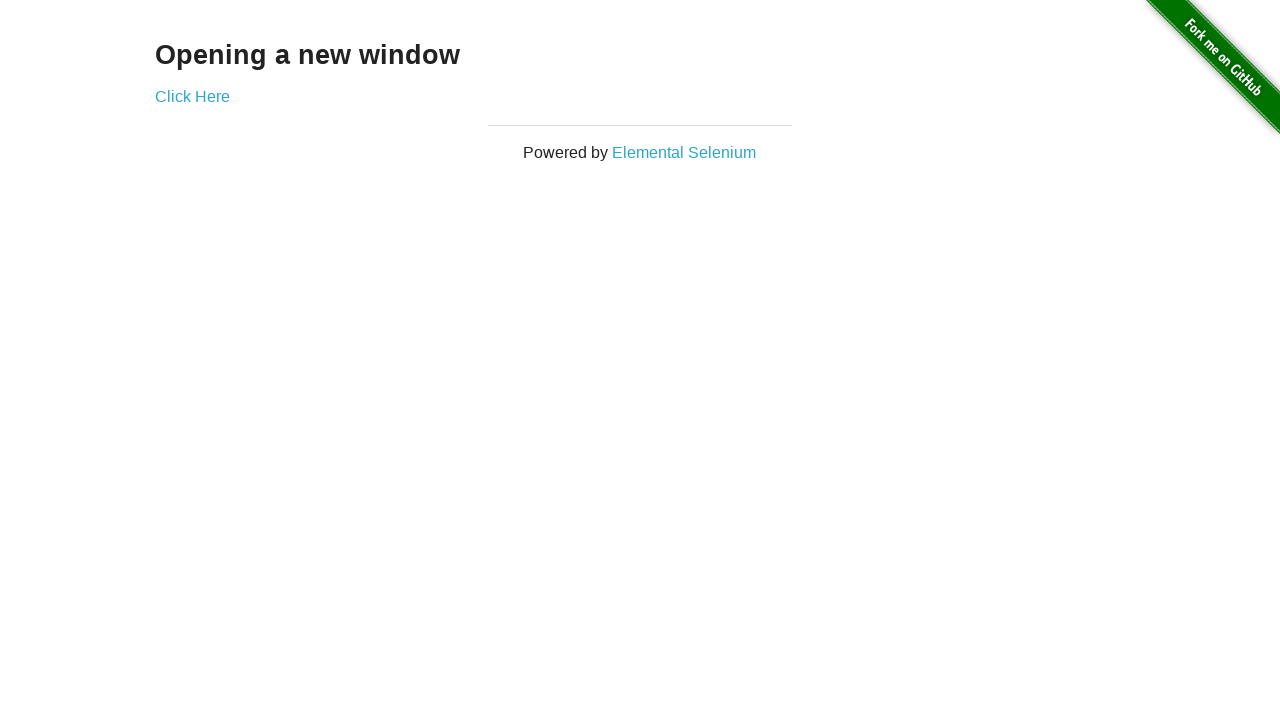

Clicked 'Click Here' link to open first child window at (192, 96) on xpath=//a[text()='Click Here']
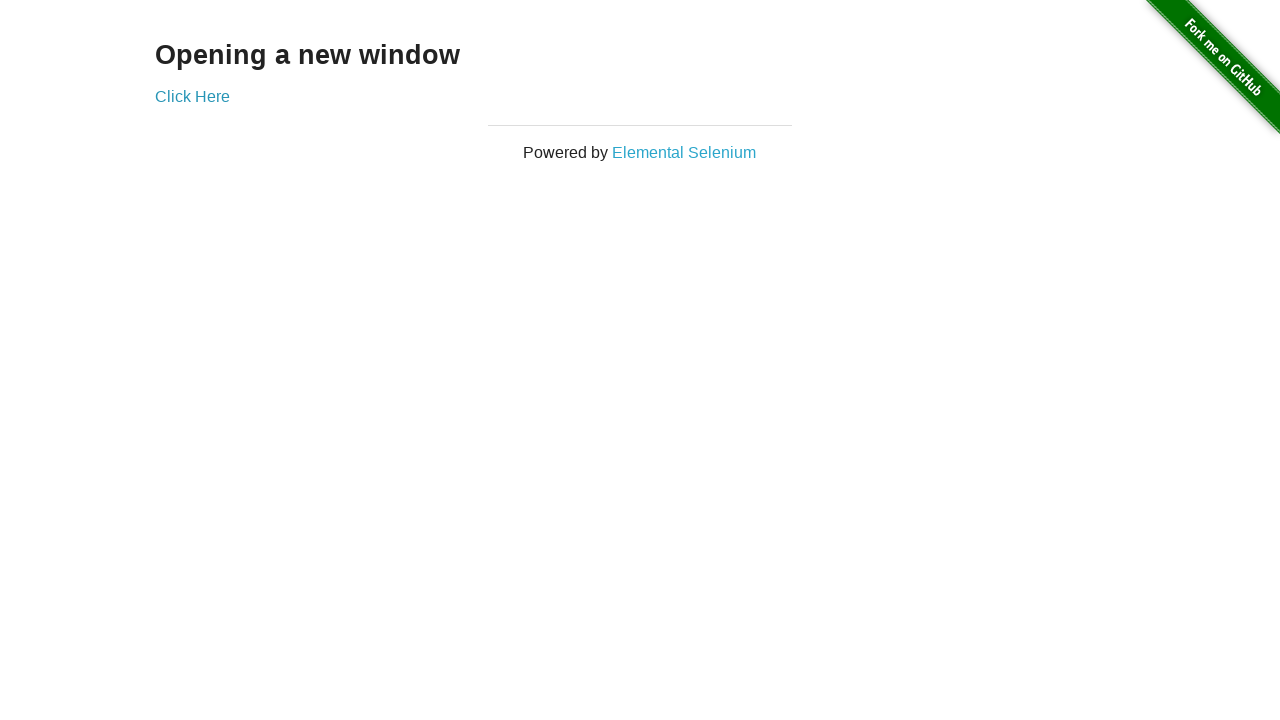

Clicked 'Click Here' link to open second child window at (192, 96) on xpath=//a[text()='Click Here']
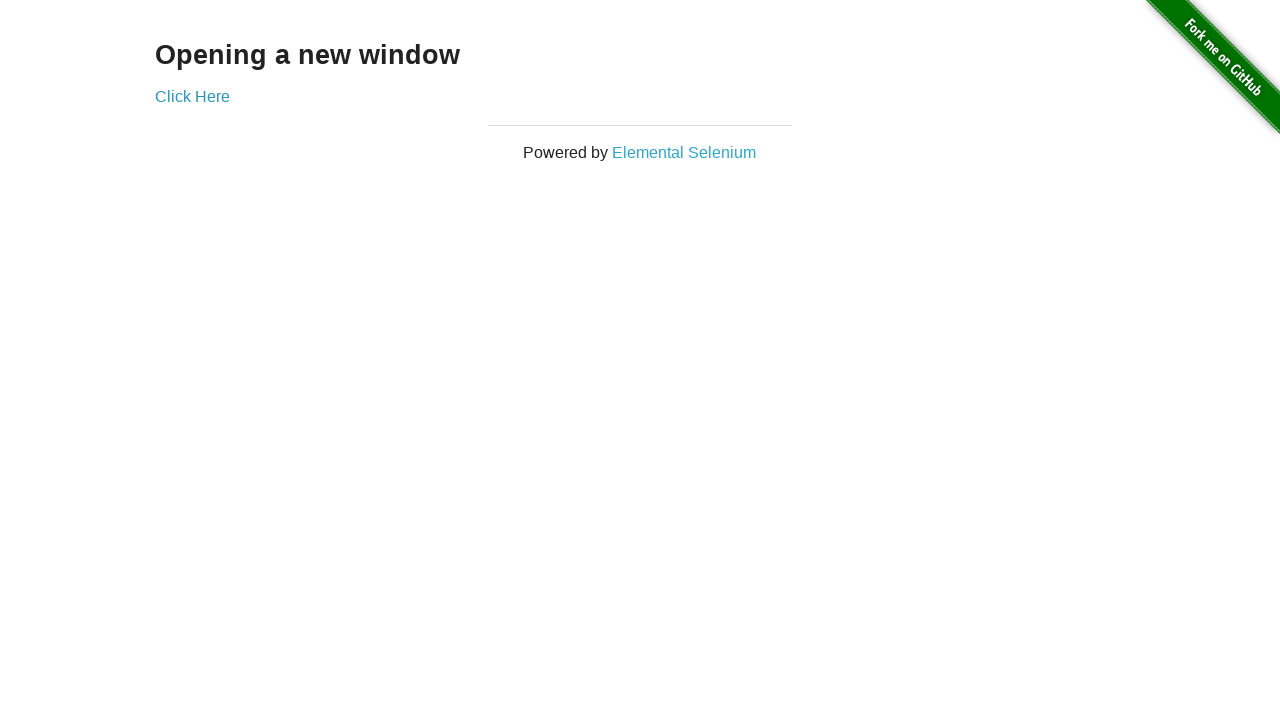

Retrieved all open pages/windows from context
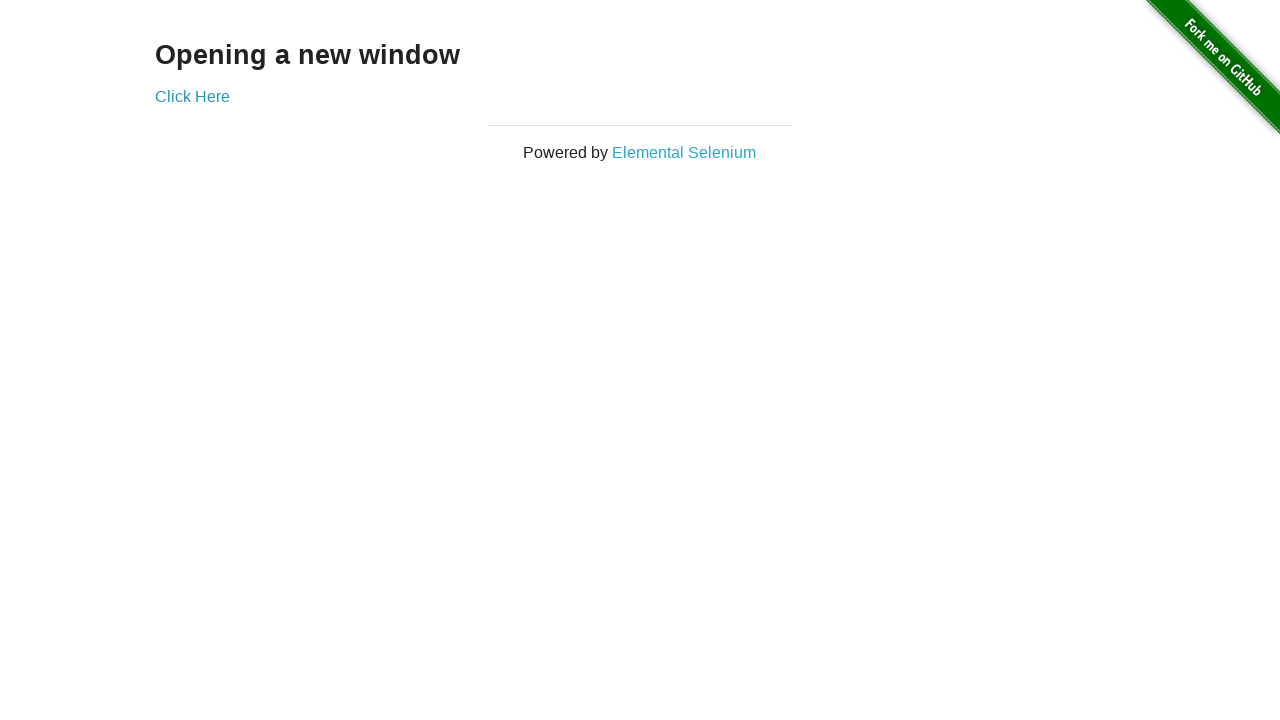

Selected the last opened child window
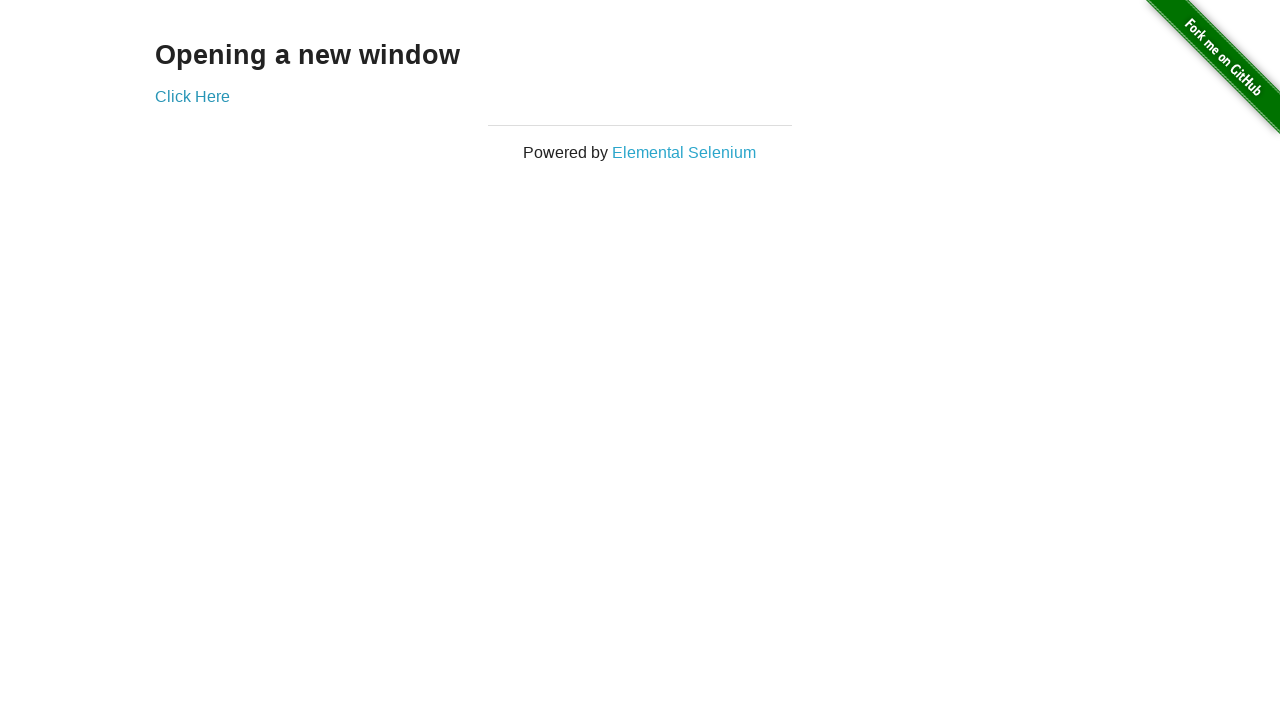

Brought child window to front
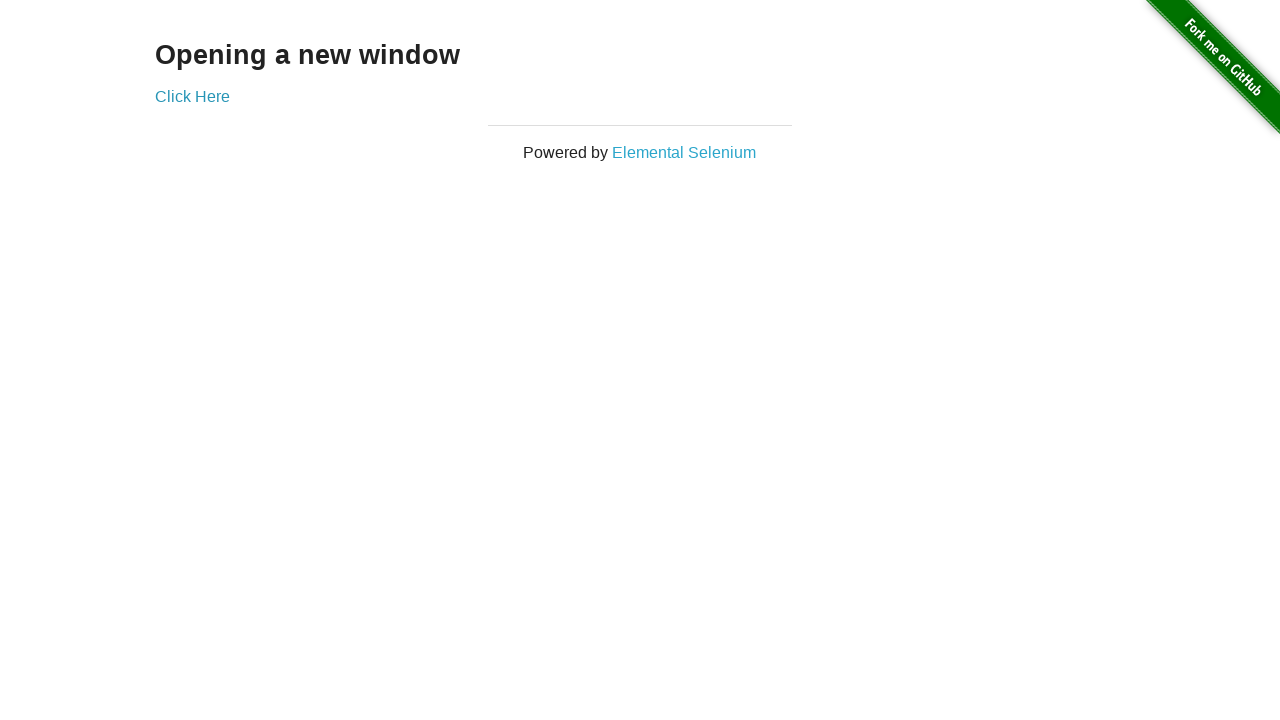

Waited for child window to load completely
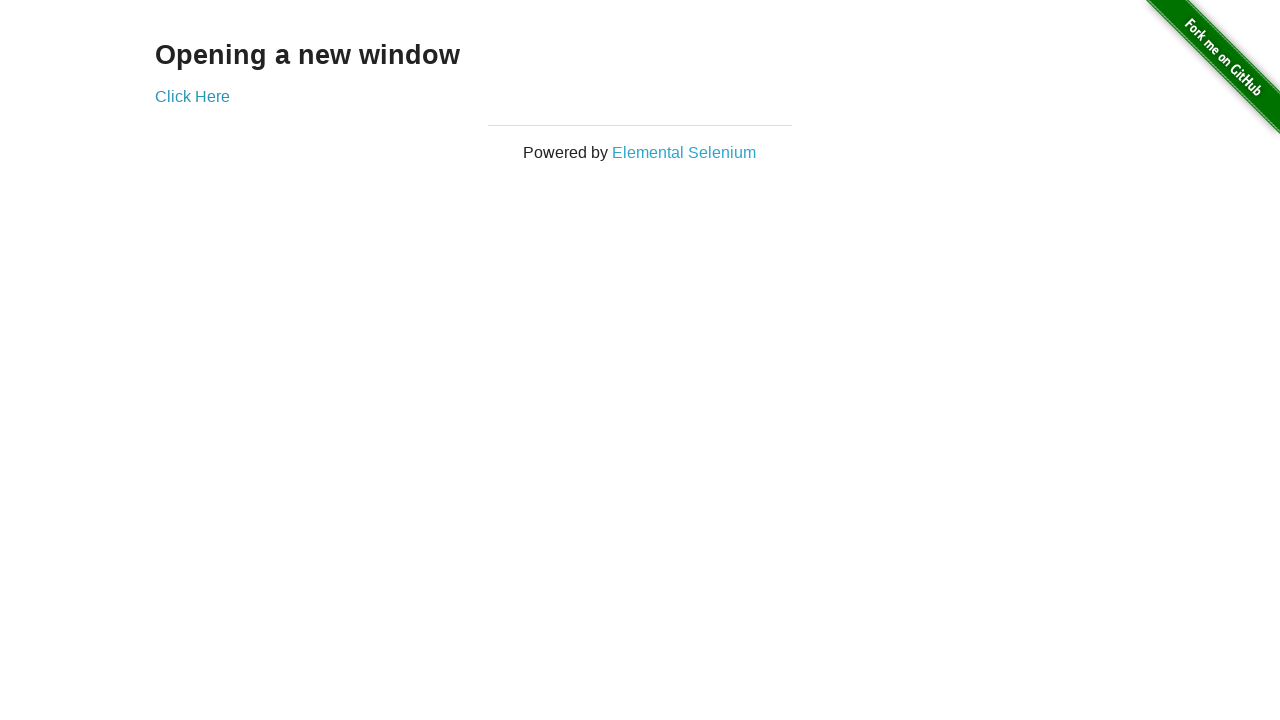

Closed the child window
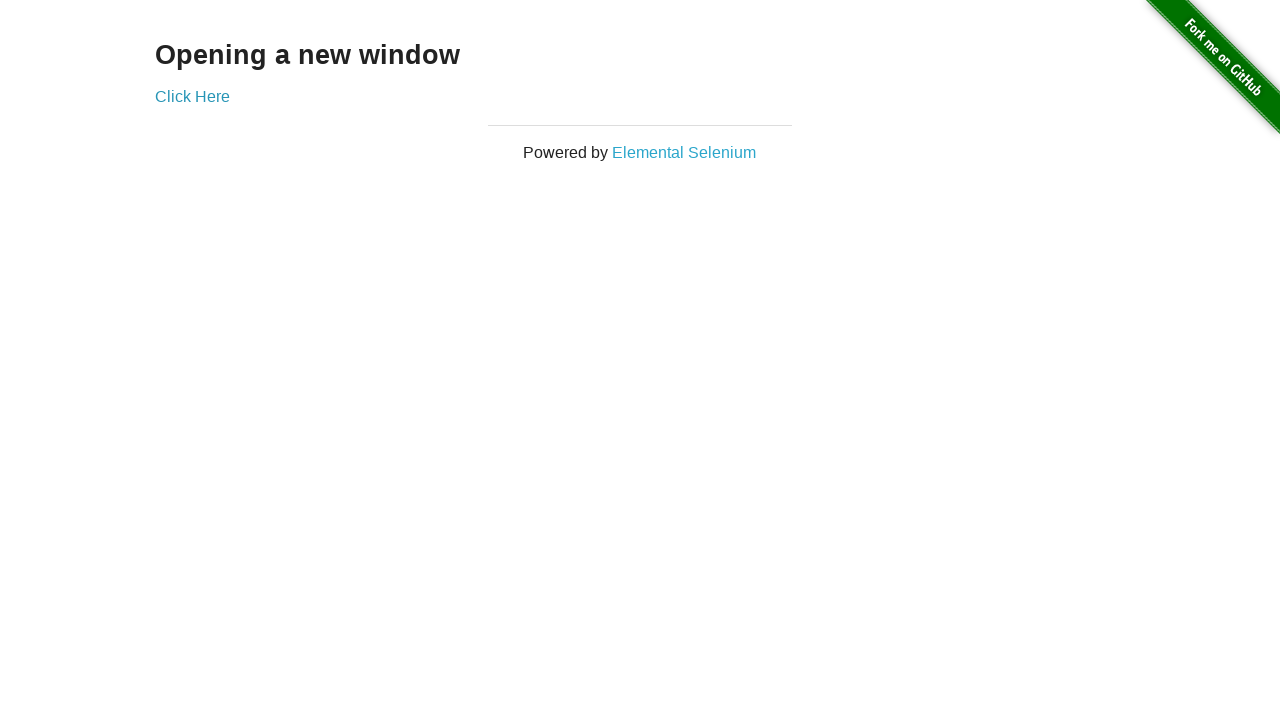

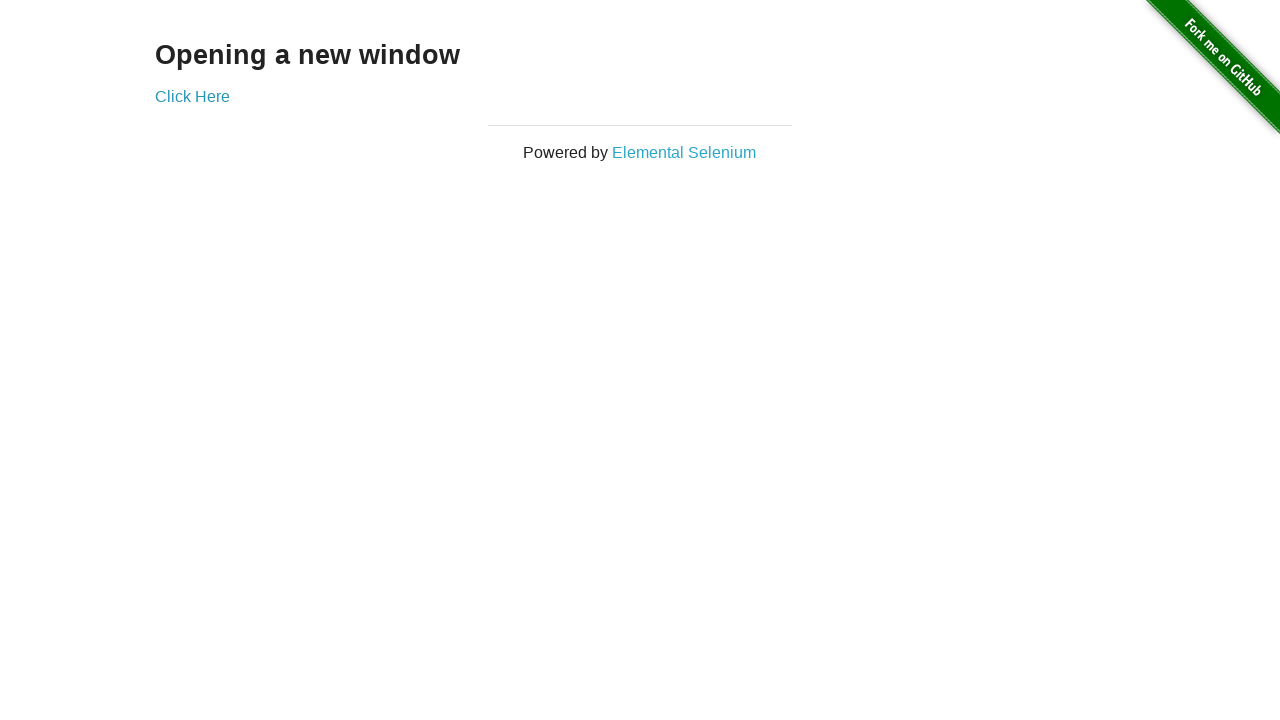